Tests selection state of radio buttons and checkboxes by clicking them and verifying their selected/deselected states.

Starting URL: https://automationfc.github.io/basic-form/index.html

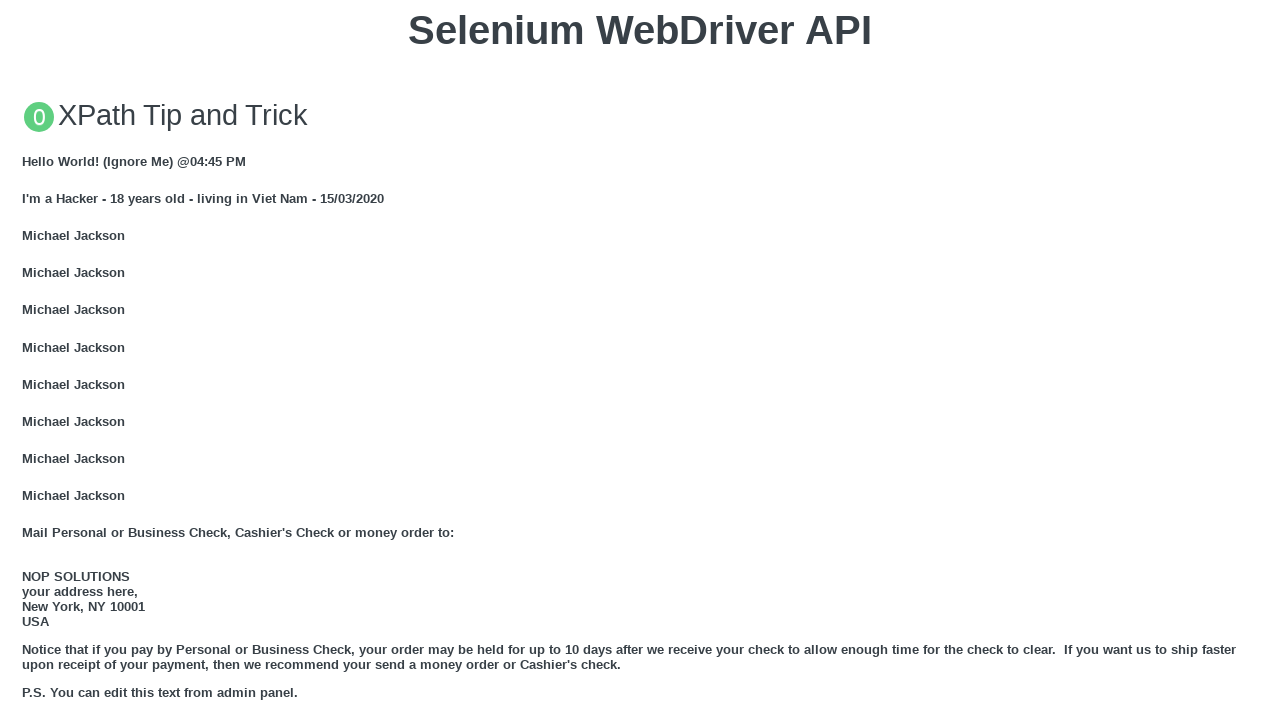

Clicked Age Under 18 radio button at (28, 360) on input#under_18
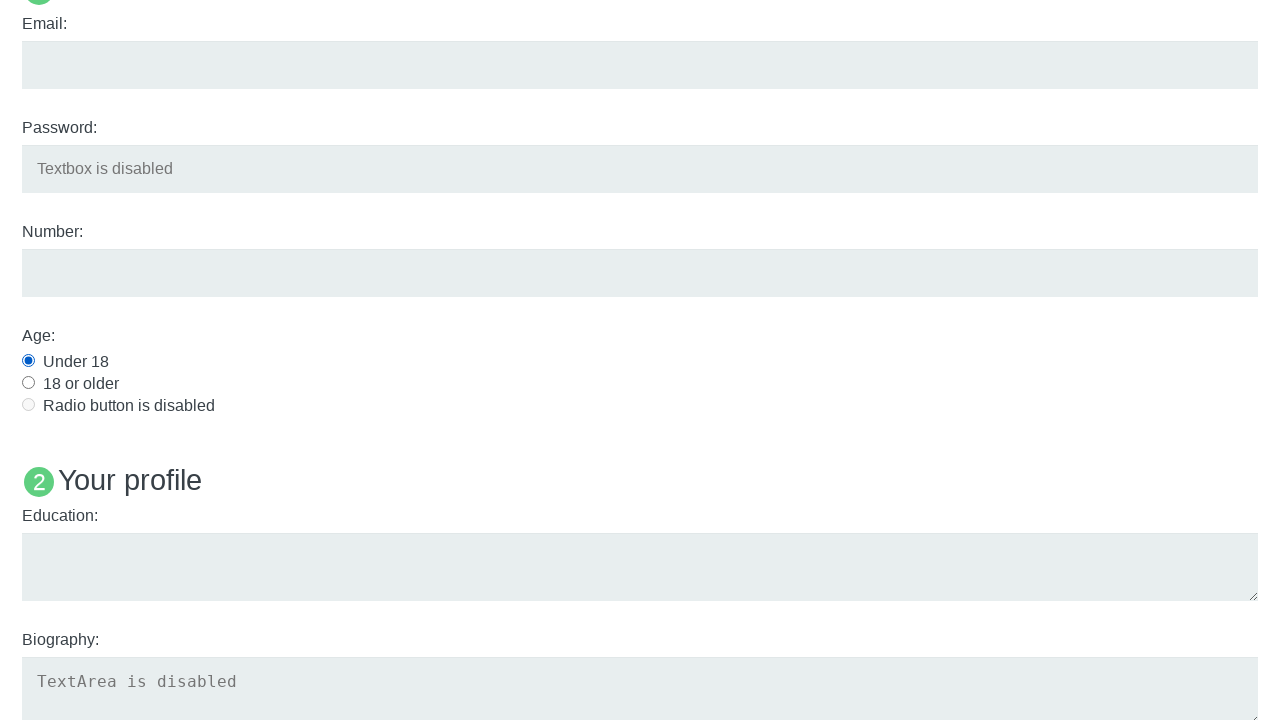

Clicked Java checkbox at (28, 361) on input#java
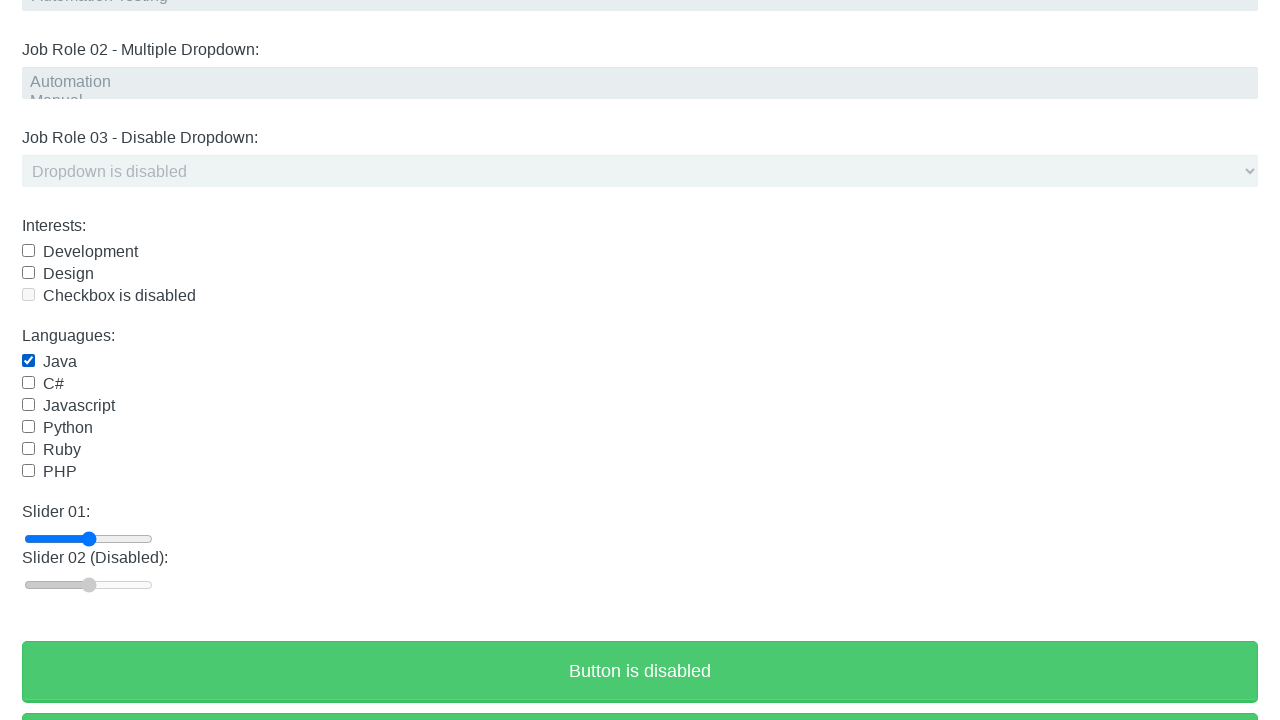

Verified Age Under 18 radio button is selected
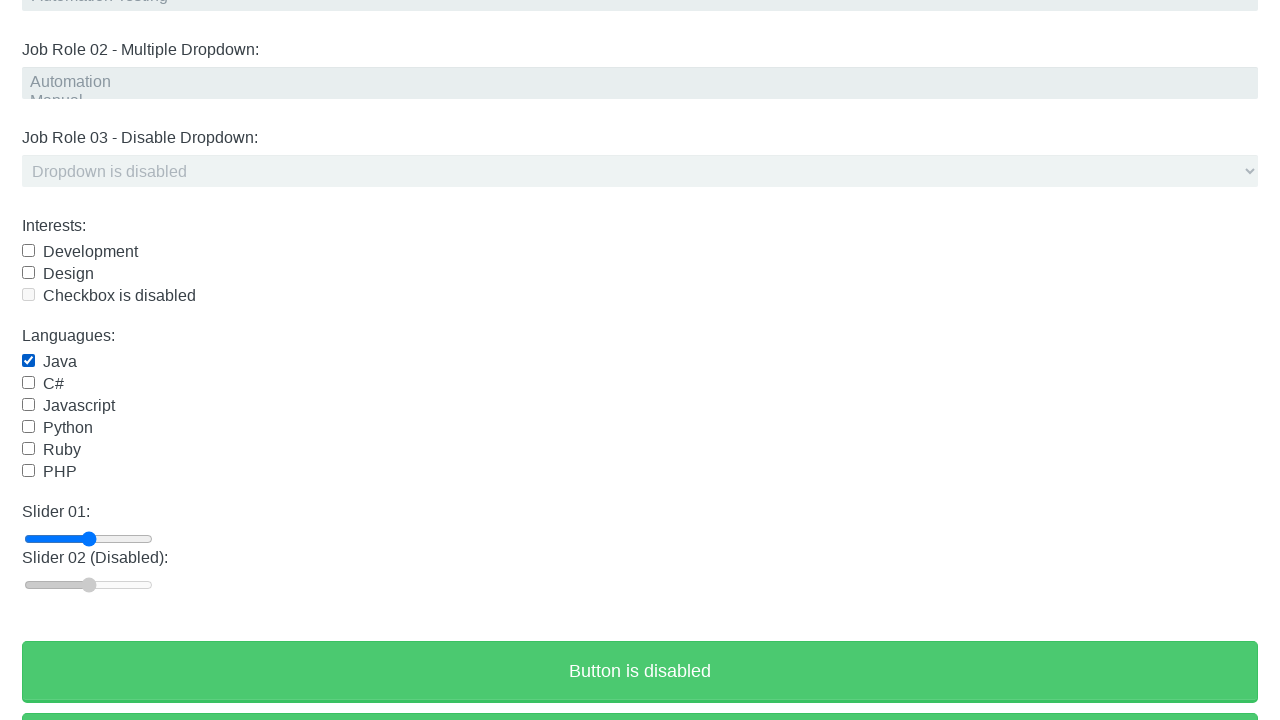

Verified Java checkbox is selected
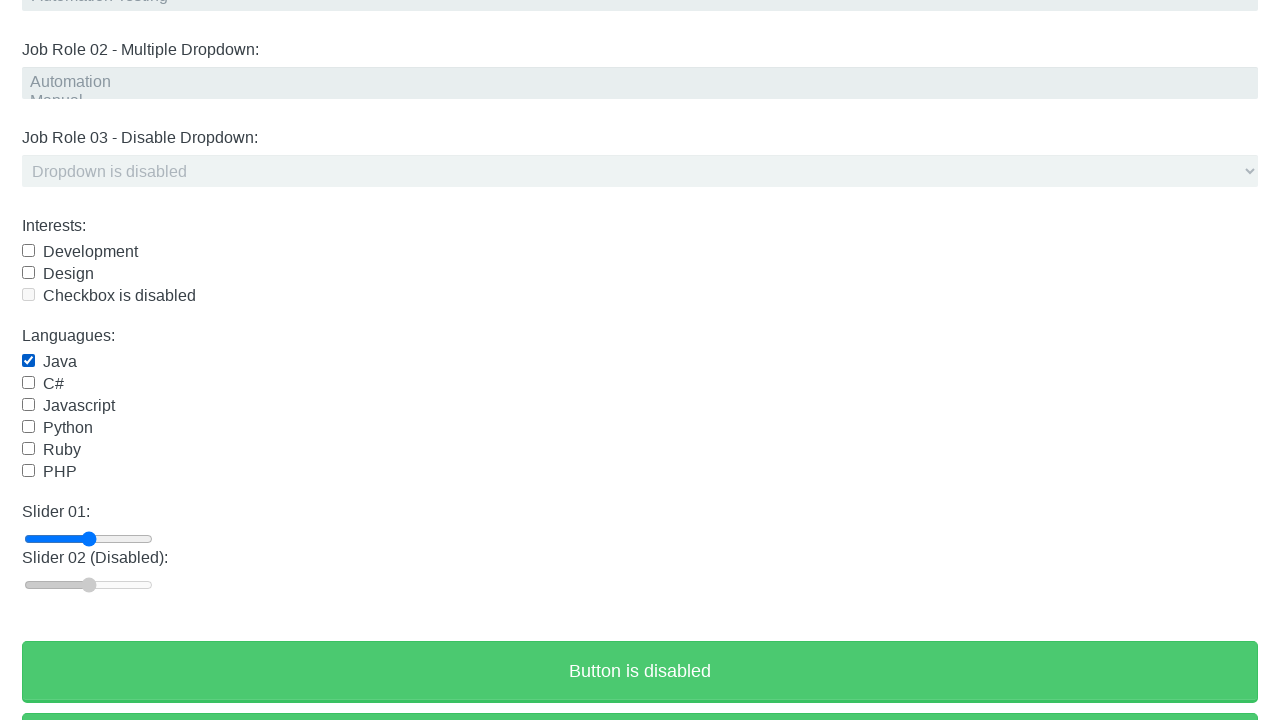

Clicked Java checkbox again to deselect it at (28, 361) on input#java
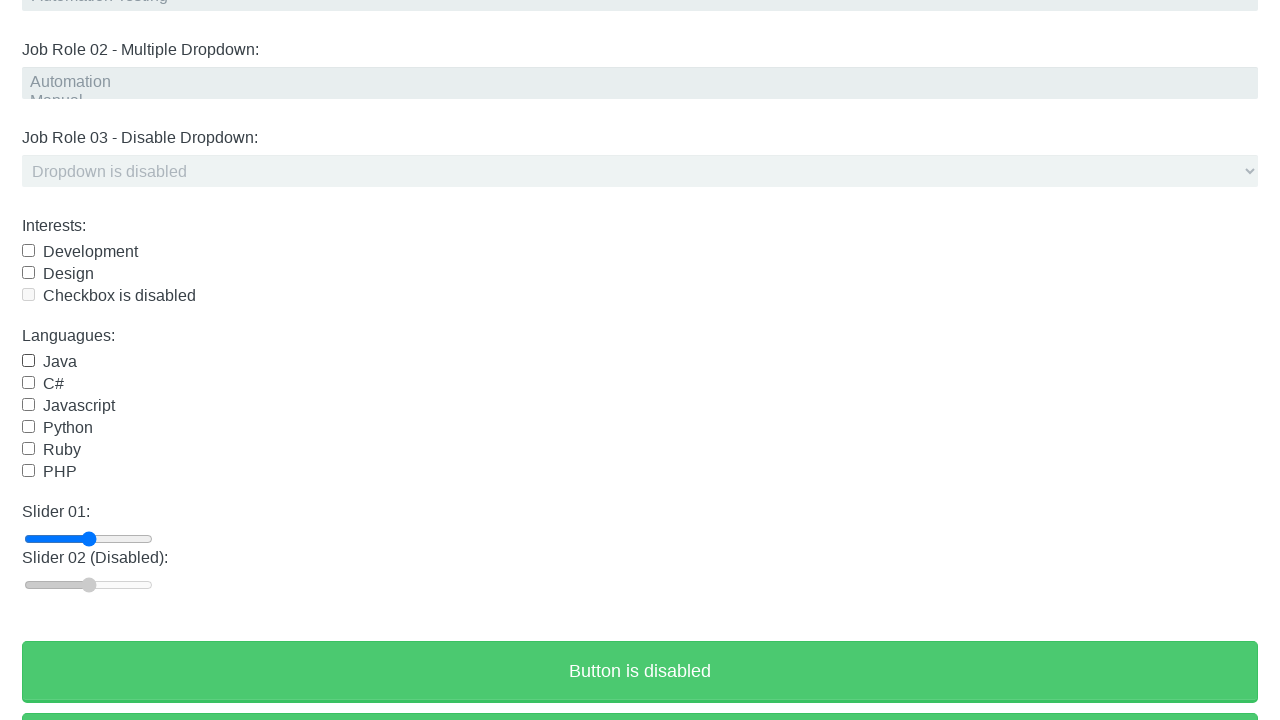

Verified Java checkbox is deselected
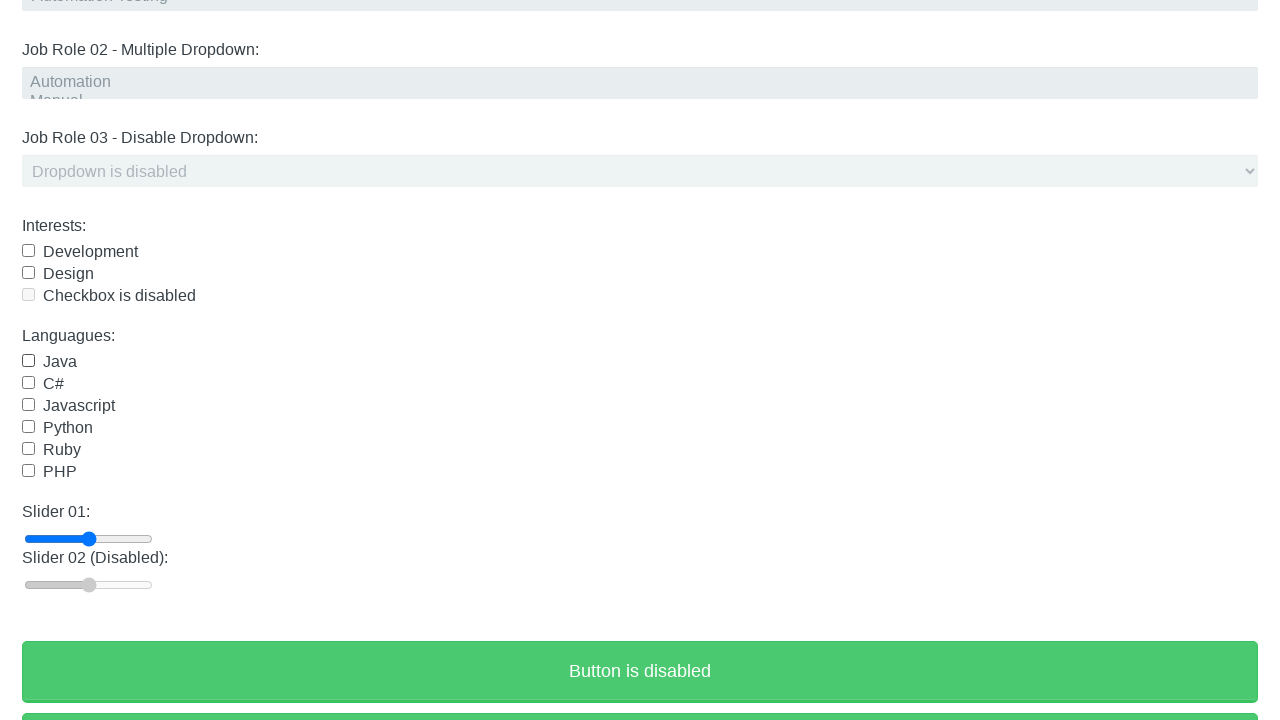

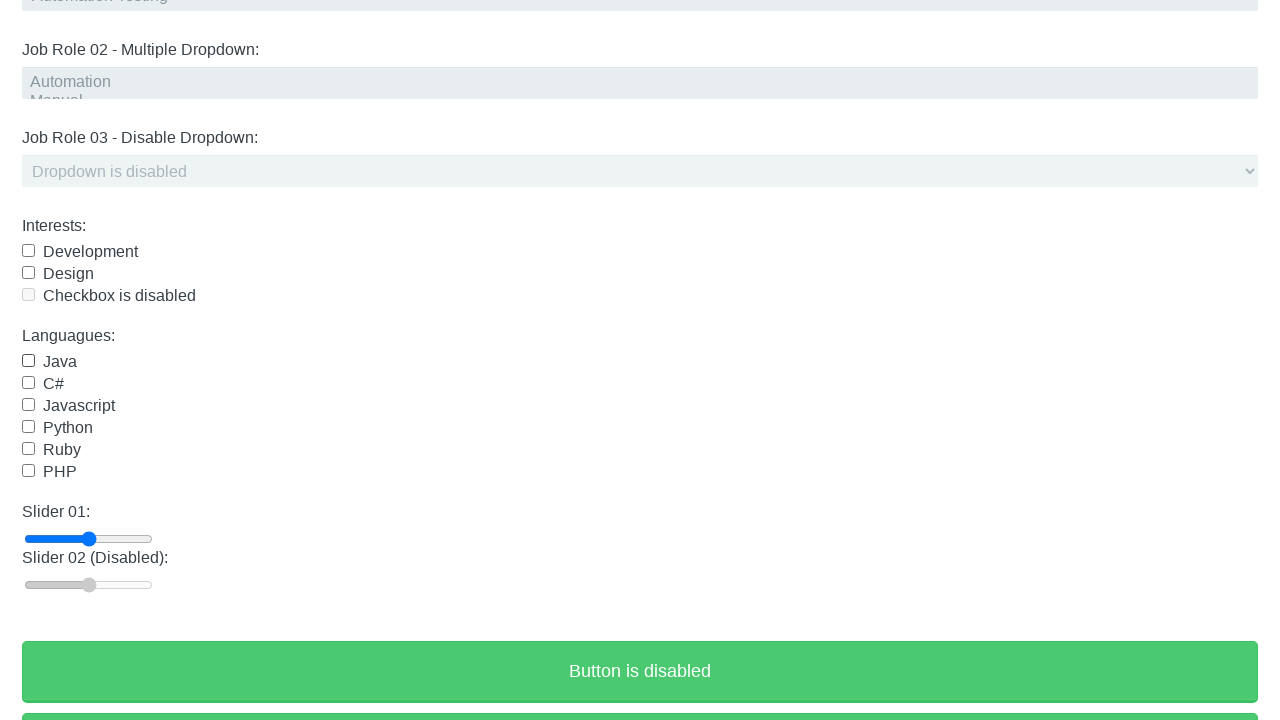